Tests dropdown selection functionality by clicking a dropdown and selecting a specific country from the list

Starting URL: https://www.leafground.com/select.xhtml

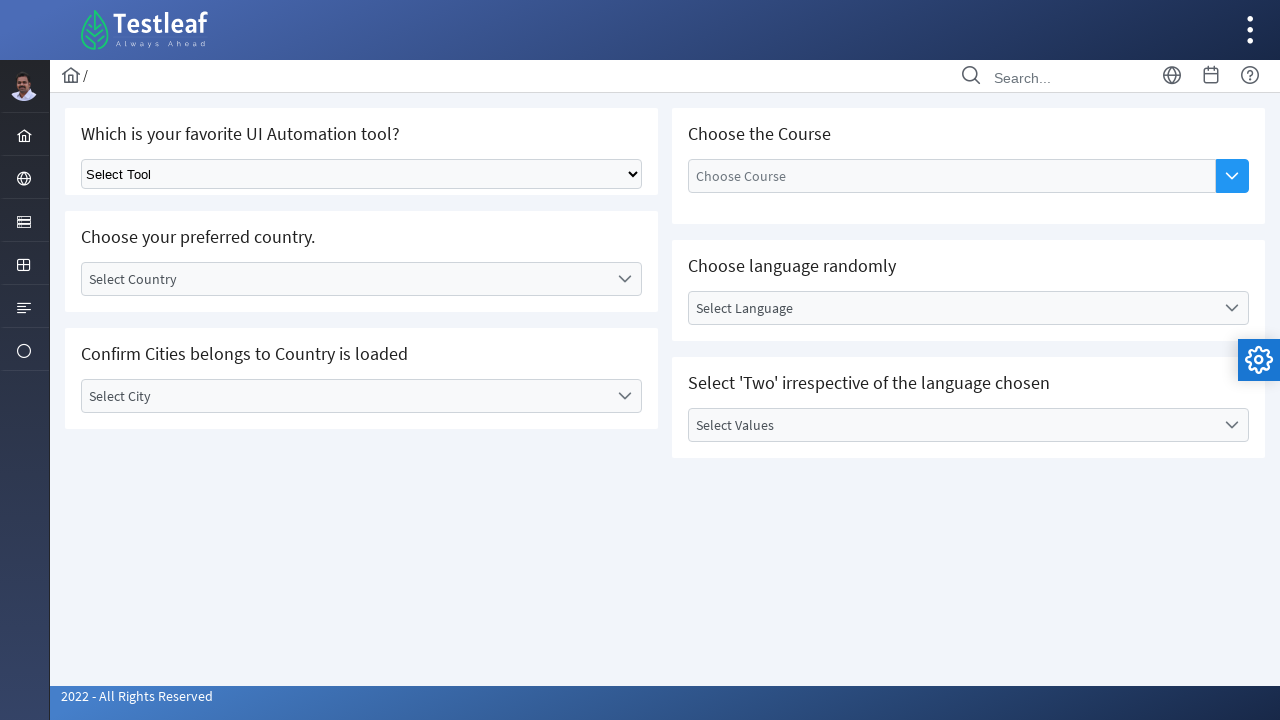

Clicked country dropdown trigger to open the list at (624, 279) on xpath=//*[@id='j_idt87:country']//div[starts-with(@class,'ui-selectonemenu-trigg
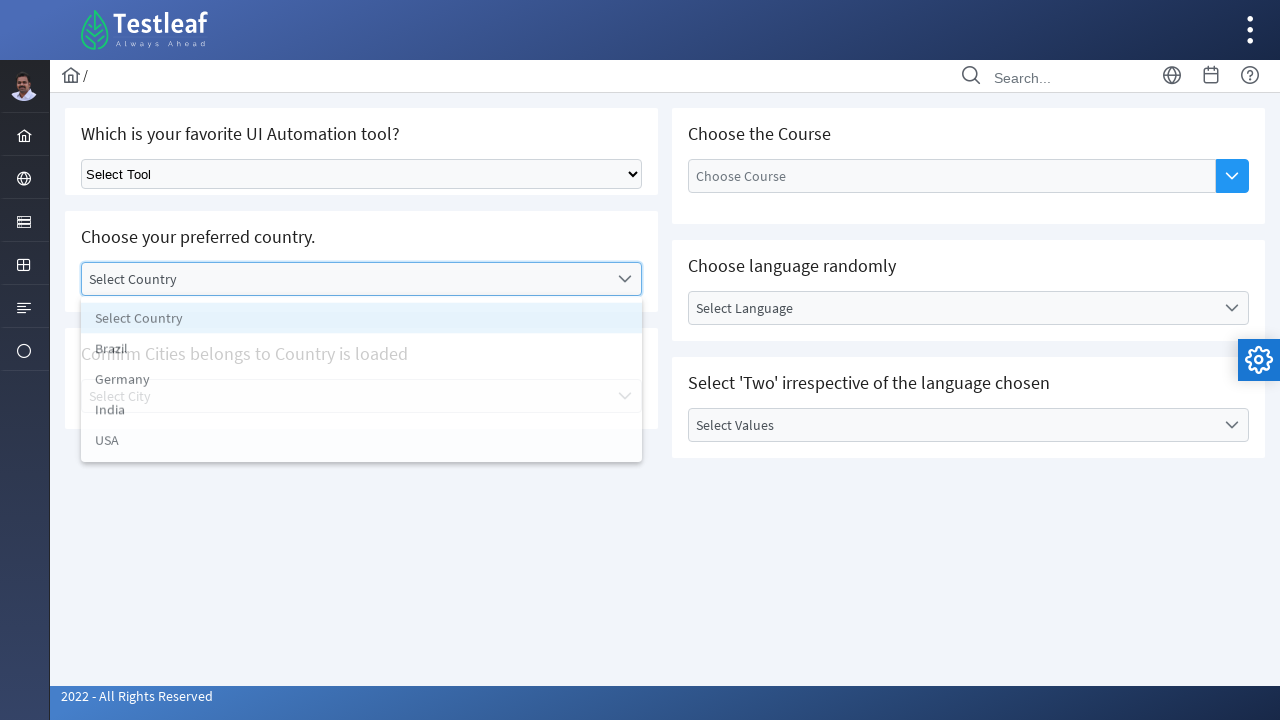

Waited for dropdown items to become visible
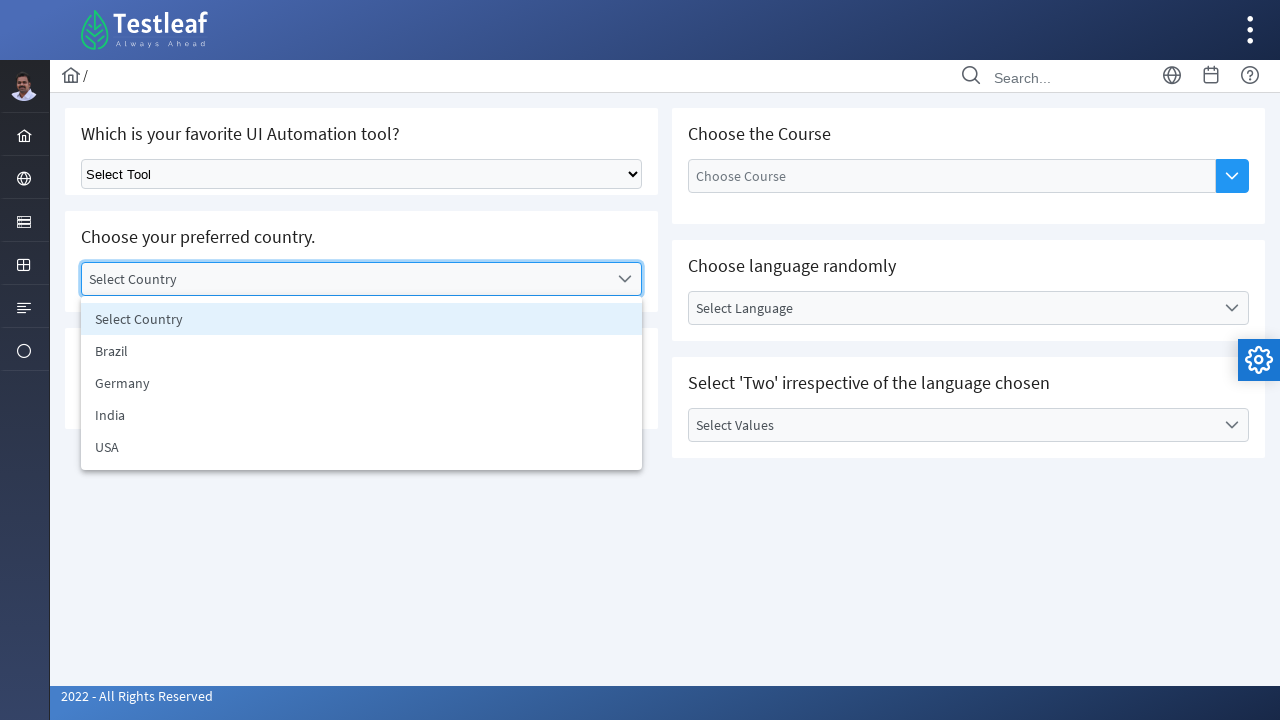

Retrieved all country options from the dropdown
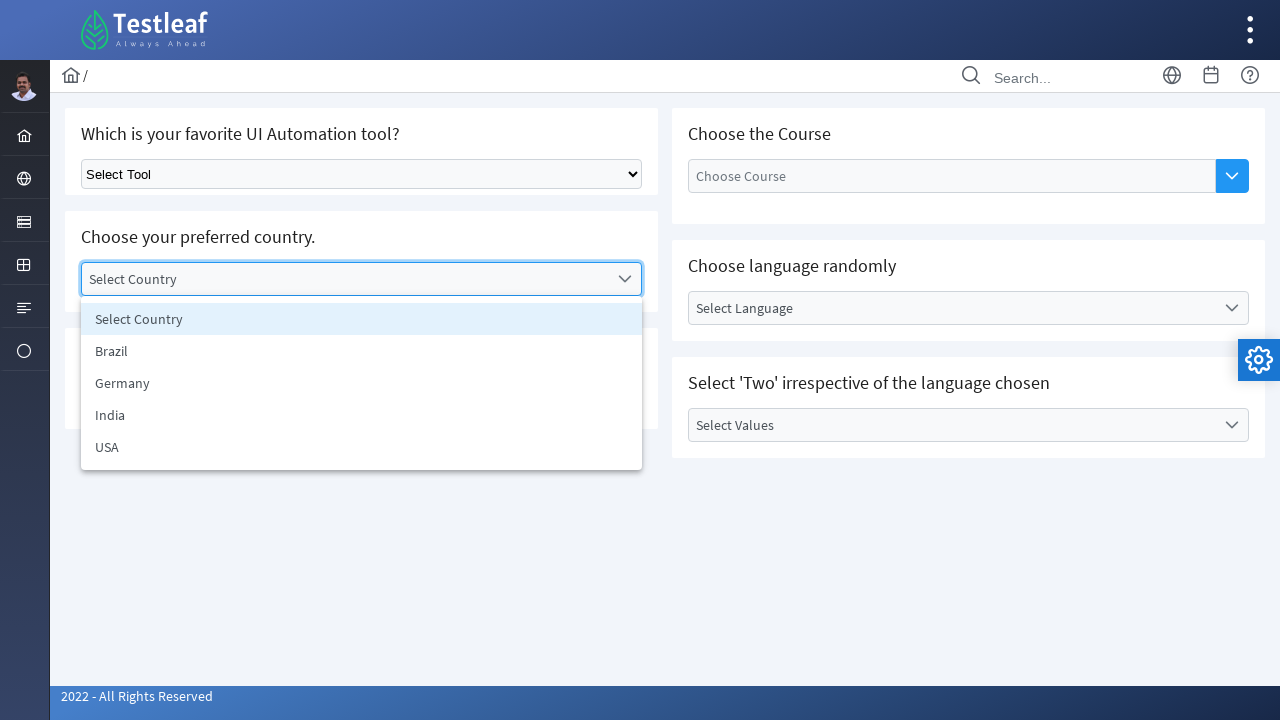

Selected 'USA' from the country dropdown list at (362, 447) on xpath=//*[@id='j_idt87:country_items']//li >> nth=4
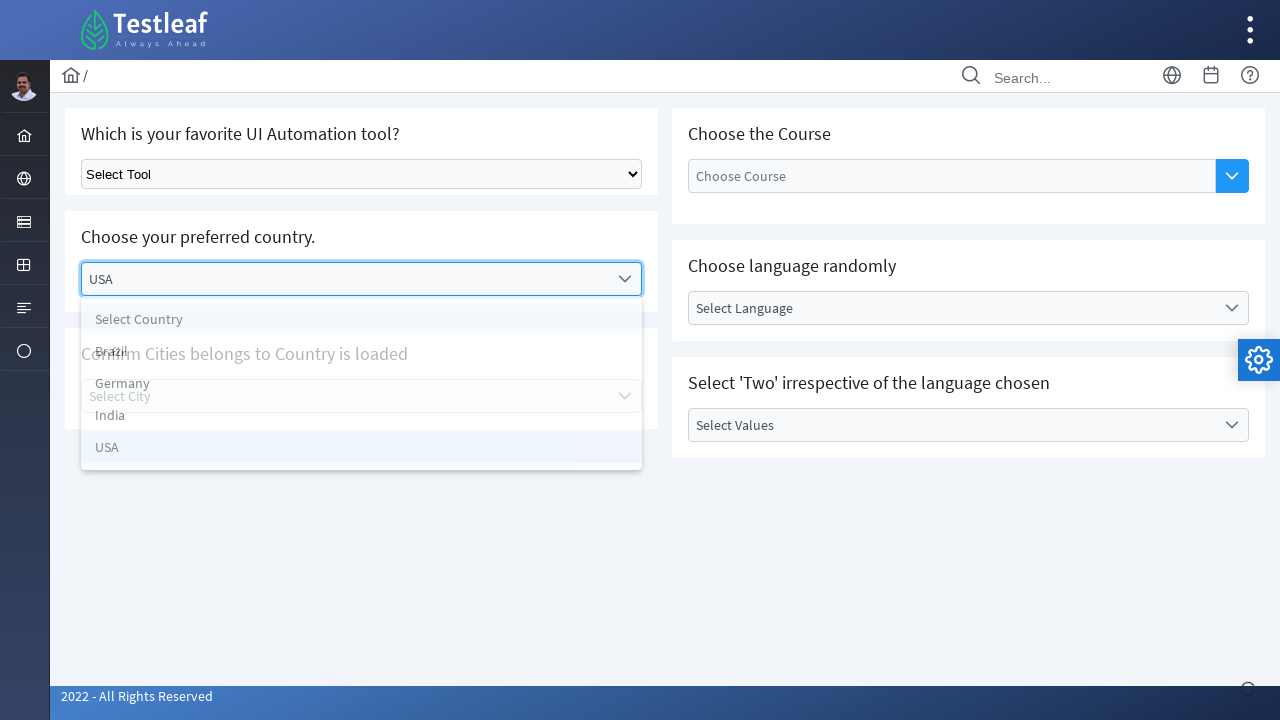

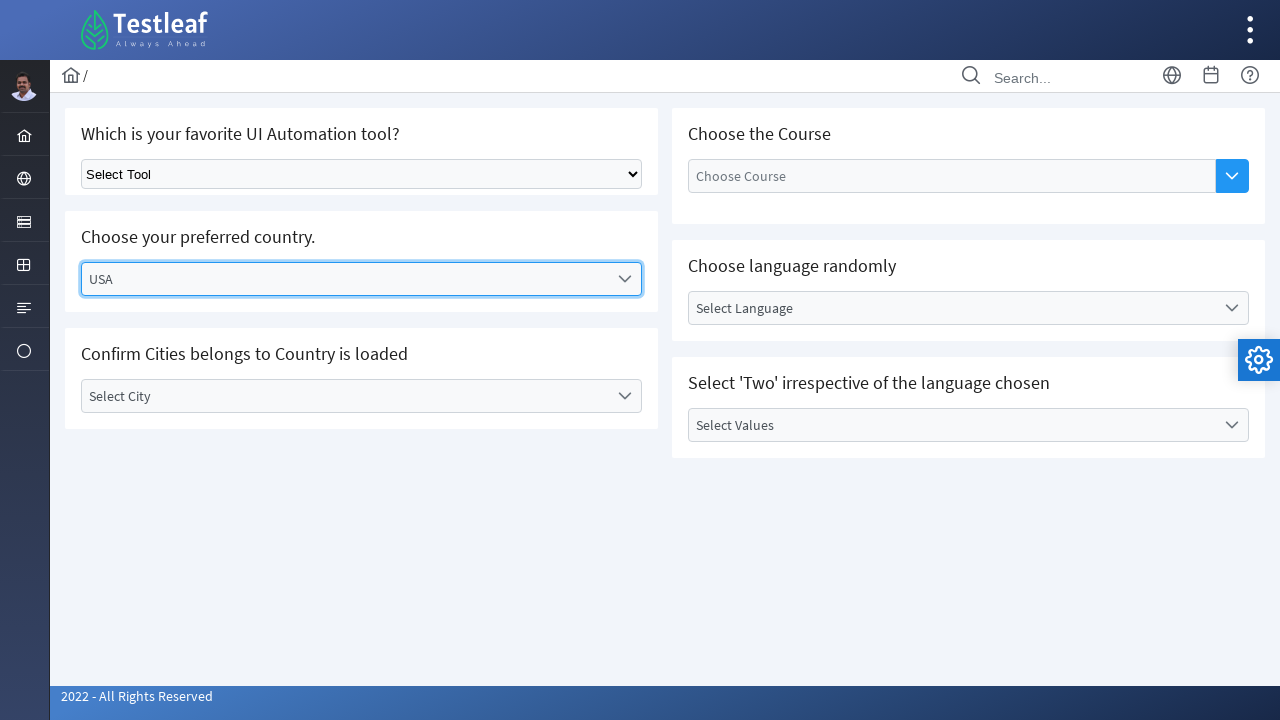